Tests phone number validation by entering invalid phone numbers and verifying error messages for length and format

Starting URL: https://alada.vn/tai-khoan/dang-ky.html

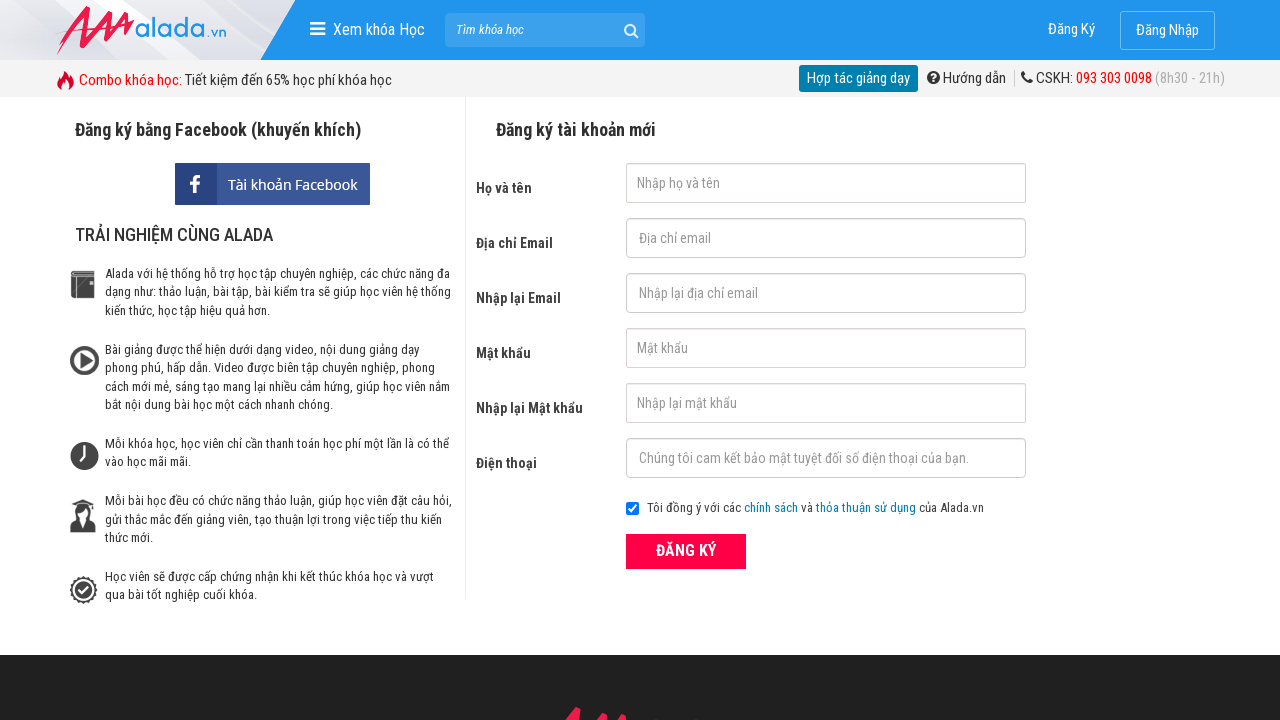

Filled first name field with 'Leo Nguyen' on #txtFirstname
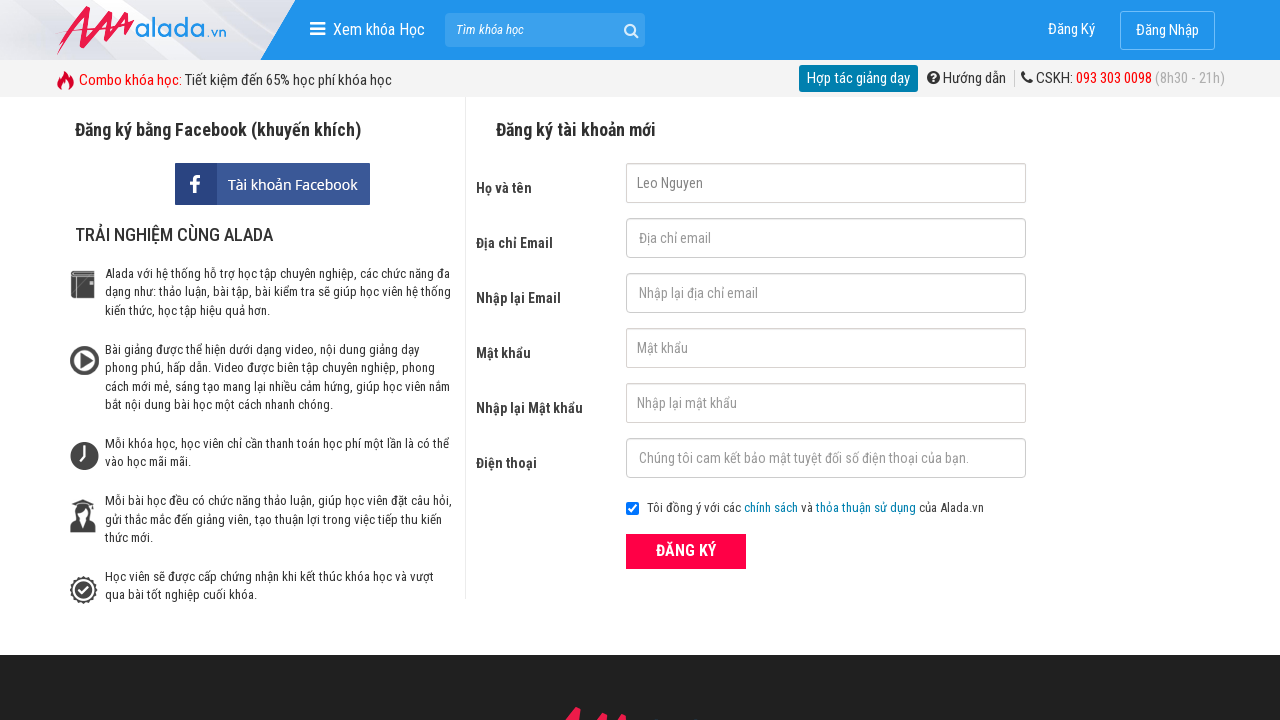

Filled email field with 'thangnguyen.tsp@gmail.com' on #txtEmail
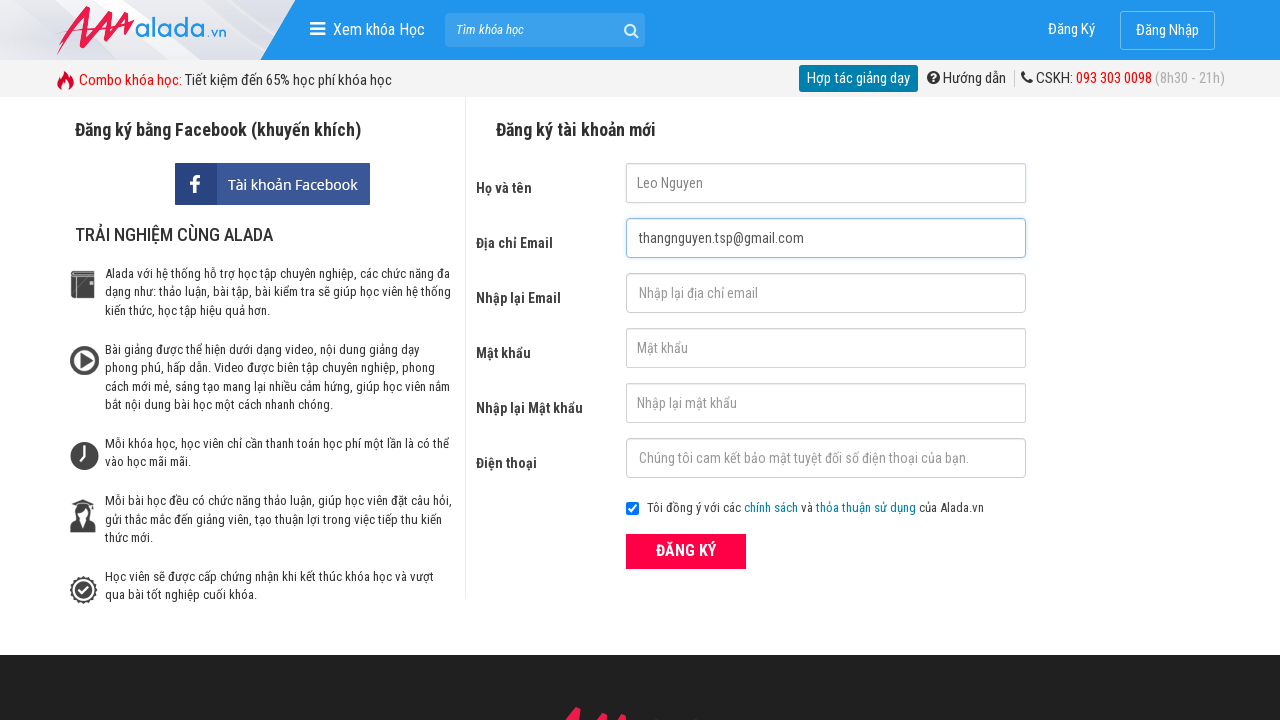

Filled confirmation email field with 'thangnguyen.tsp@gmail.com' on #txtCEmail
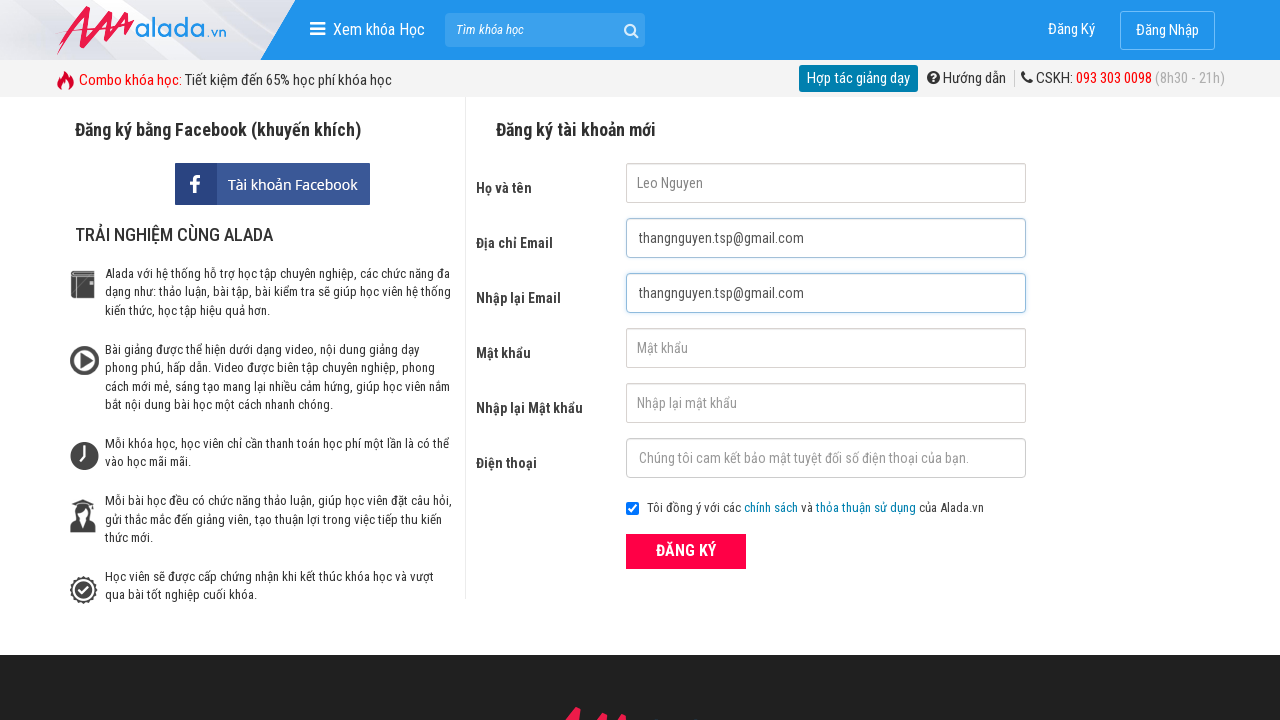

Filled password field with '123456' on #txtPassword
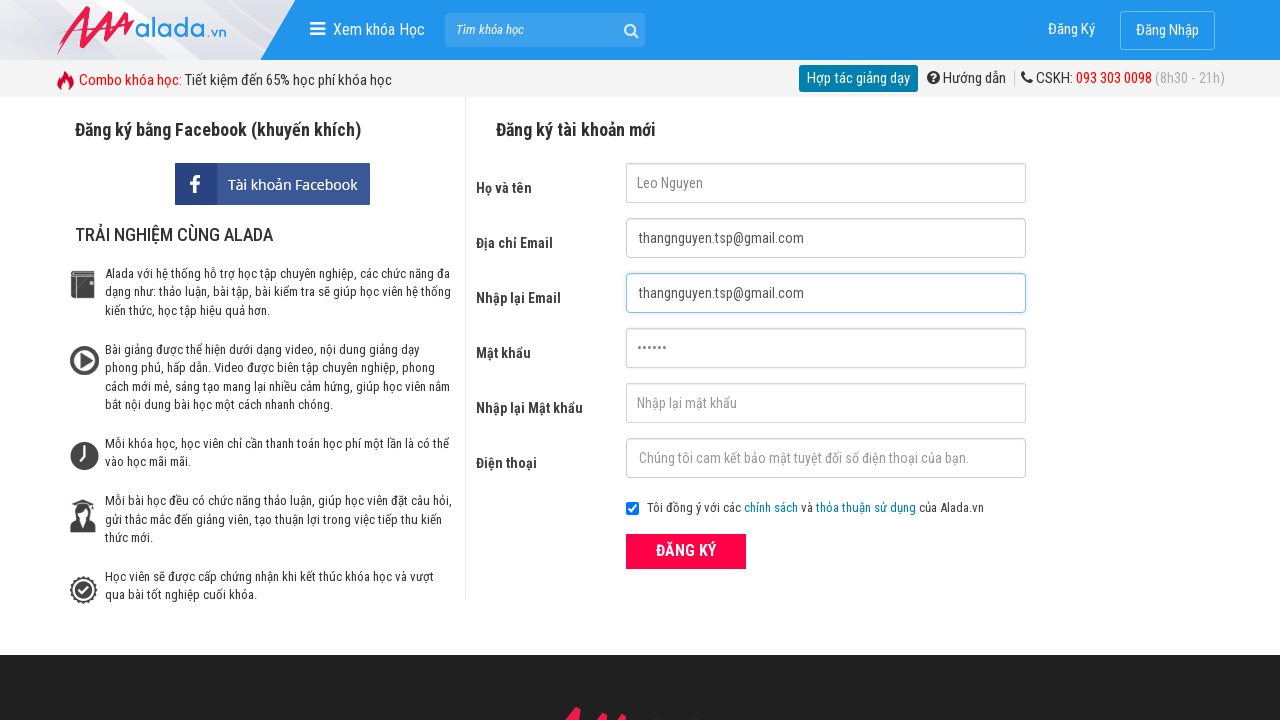

Filled confirmation password field with '123456' on #txtCPassword
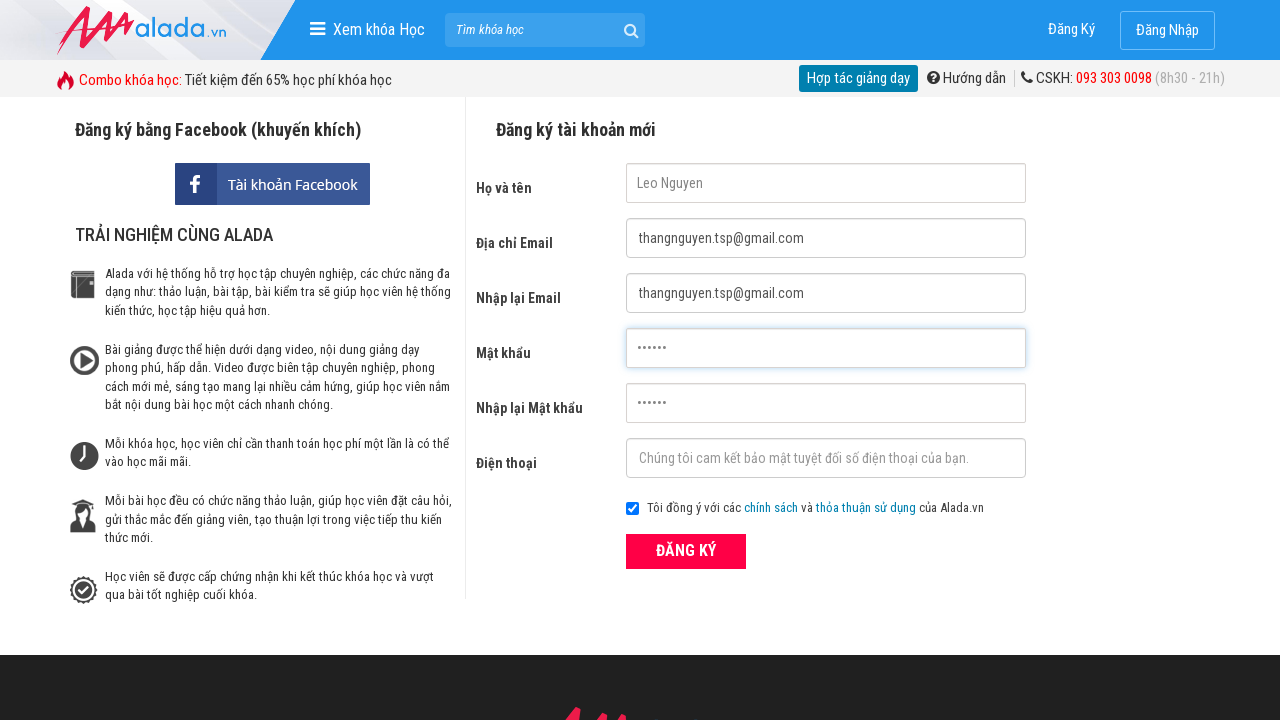

Filled phone field with short phone number '0333825' (invalid length) on #txtPhone
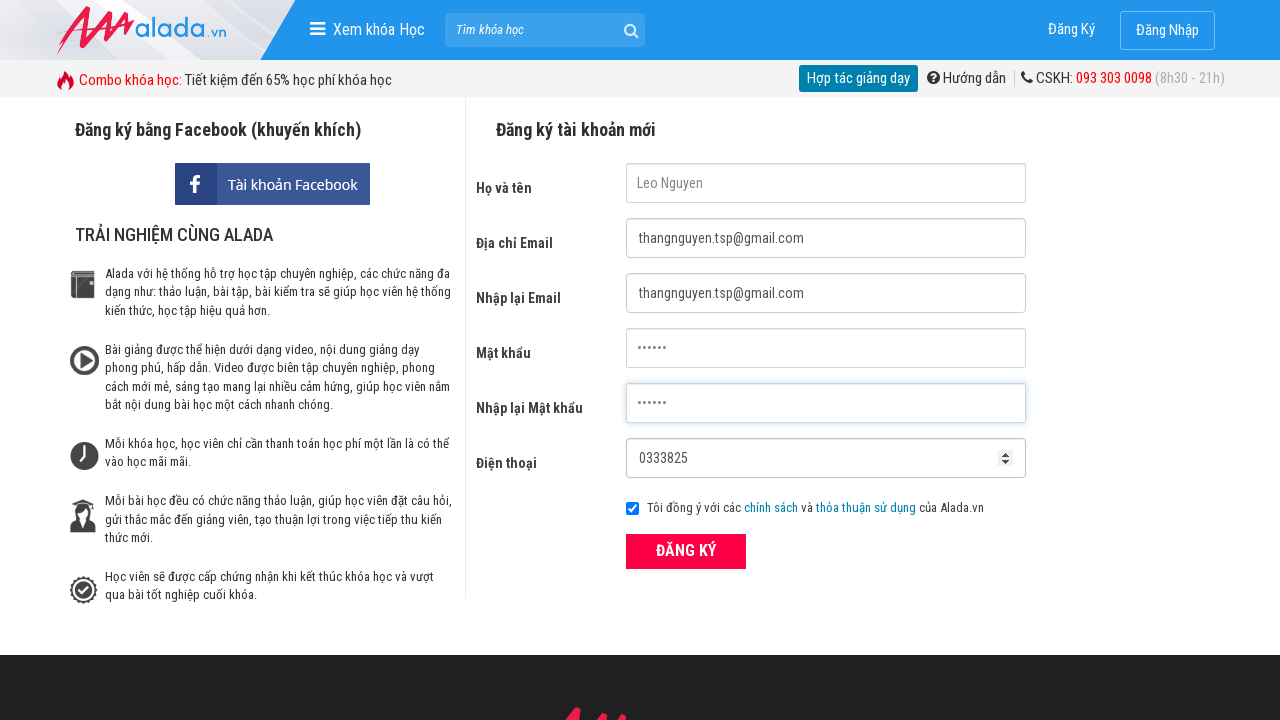

Clicked ĐĂNG KÝ submit button to register with short phone number at (686, 551) on xpath=//button[text()='ĐĂNG KÝ' and @type='submit']
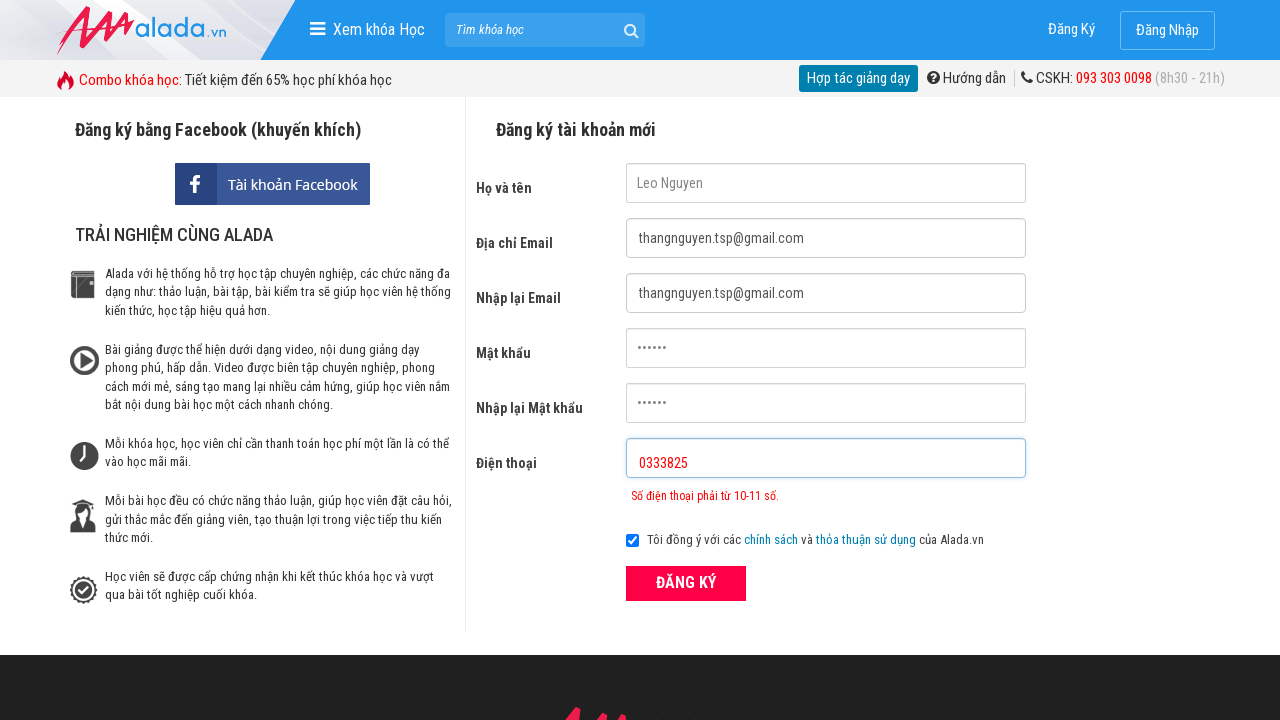

Phone error message appeared for short phone number validation
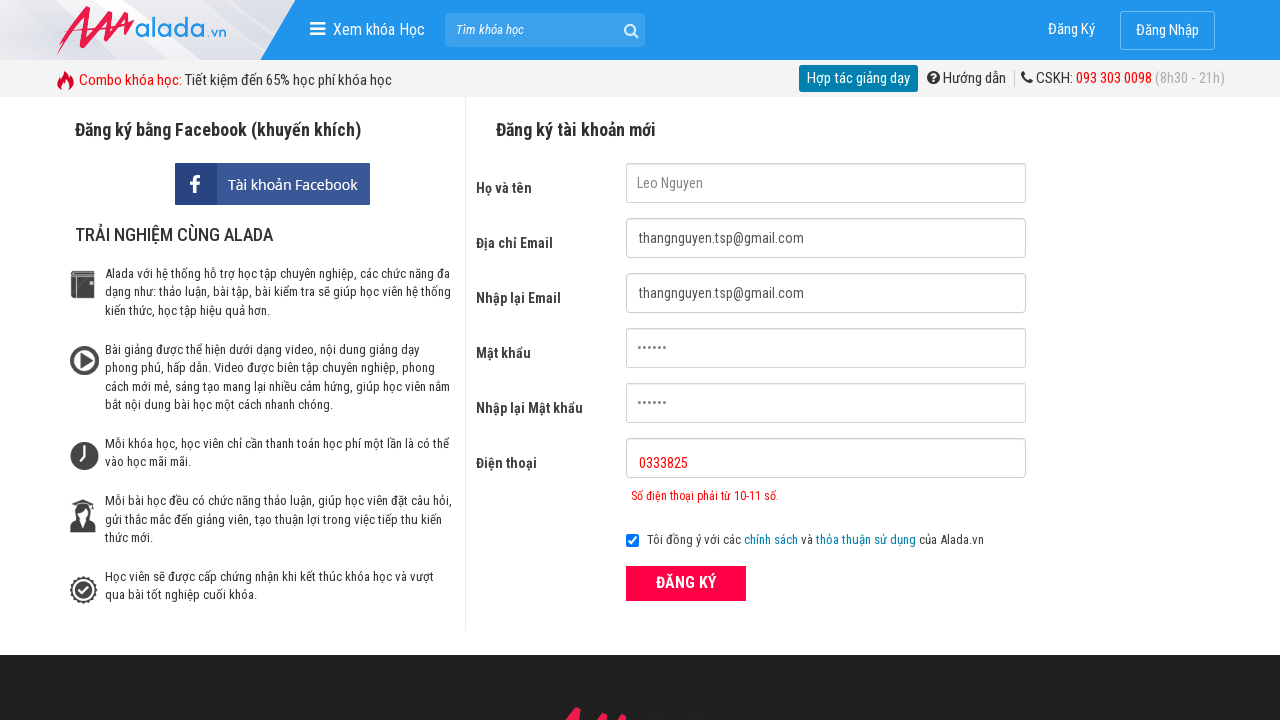

Cleared phone field on #txtPhone
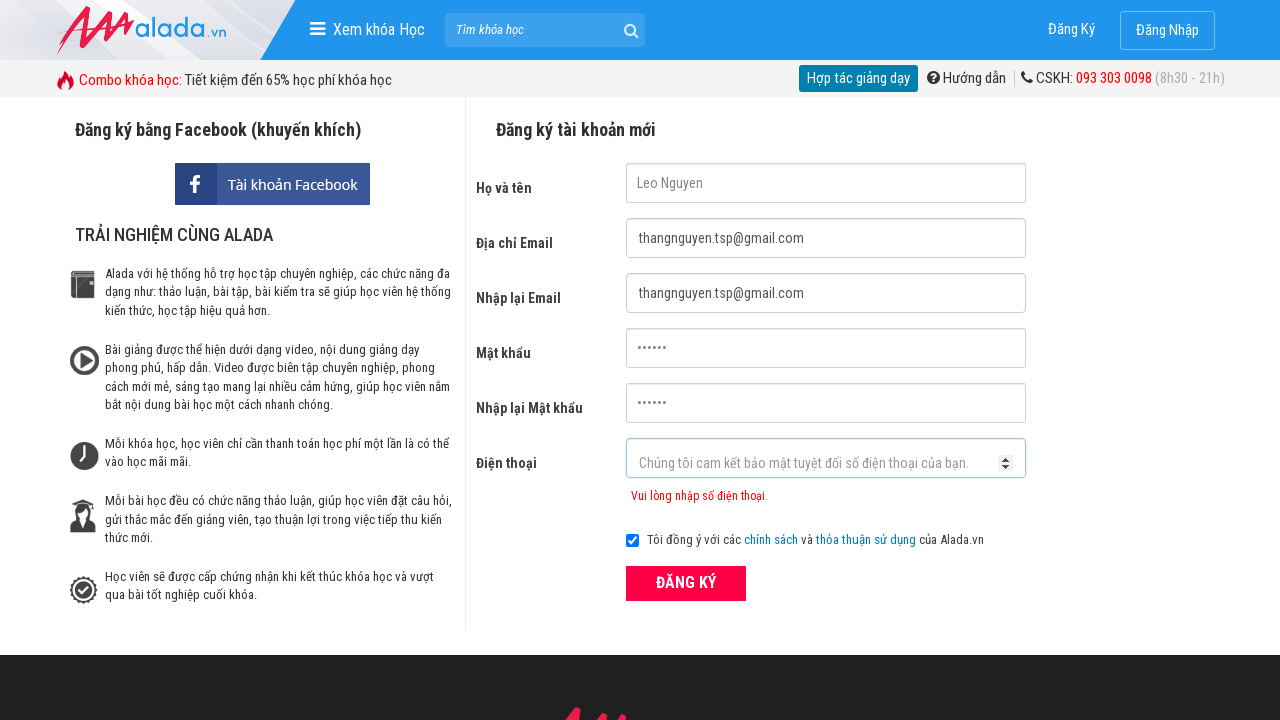

Filled phone field with invalid prefix '123456' (does not start with 0) on #txtPhone
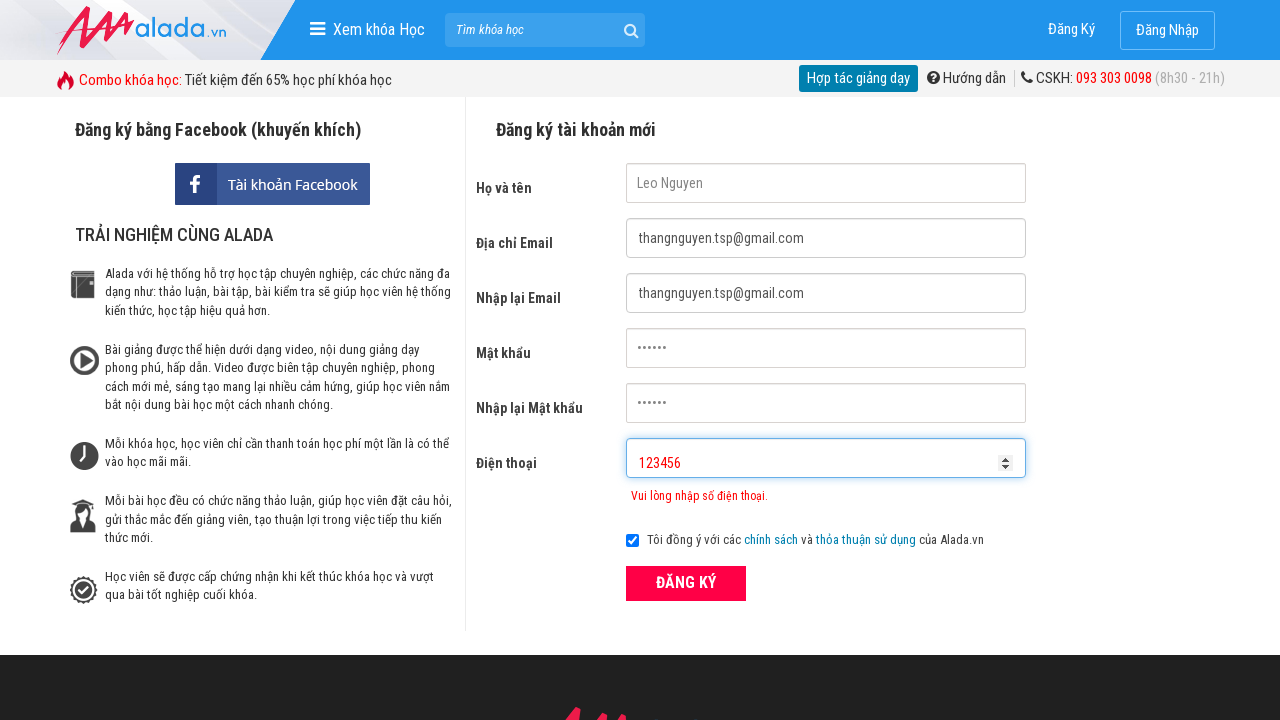

Clicked ĐĂNG KÝ submit button to register with invalid phone prefix at (686, 583) on xpath=//button[text()='ĐĂNG KÝ' and @type='submit']
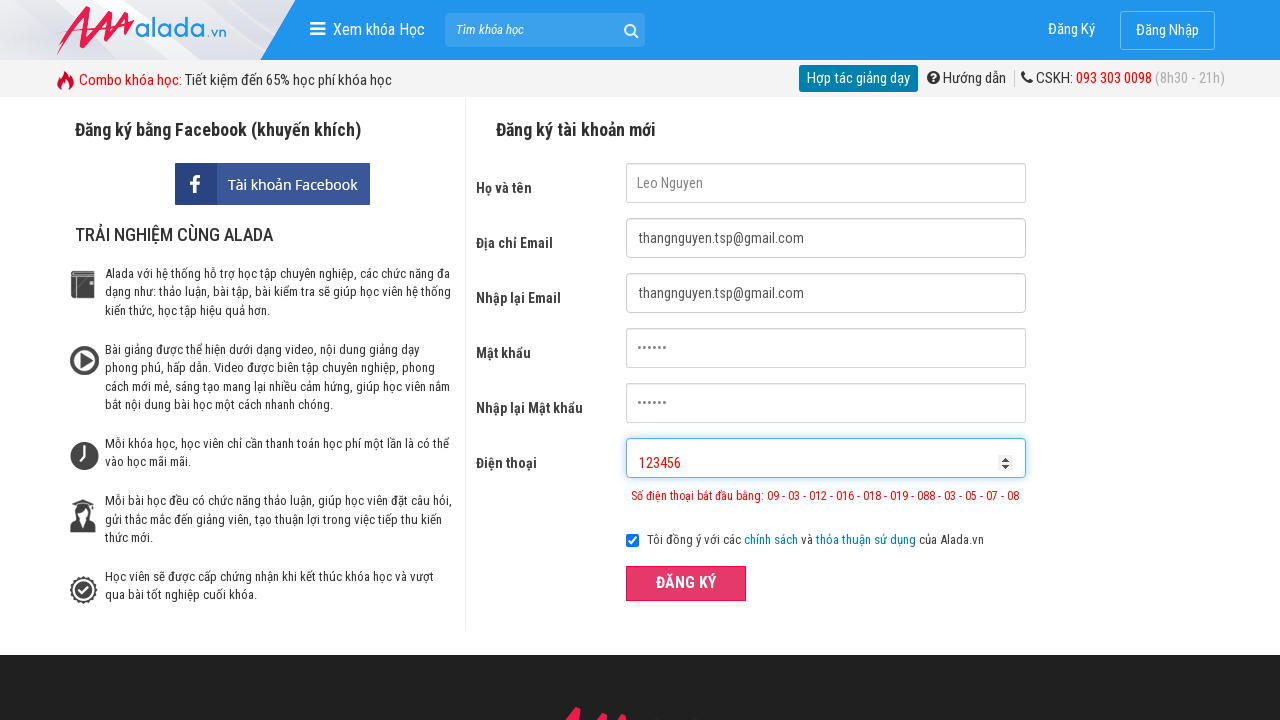

Phone error message appeared for invalid phone prefix validation
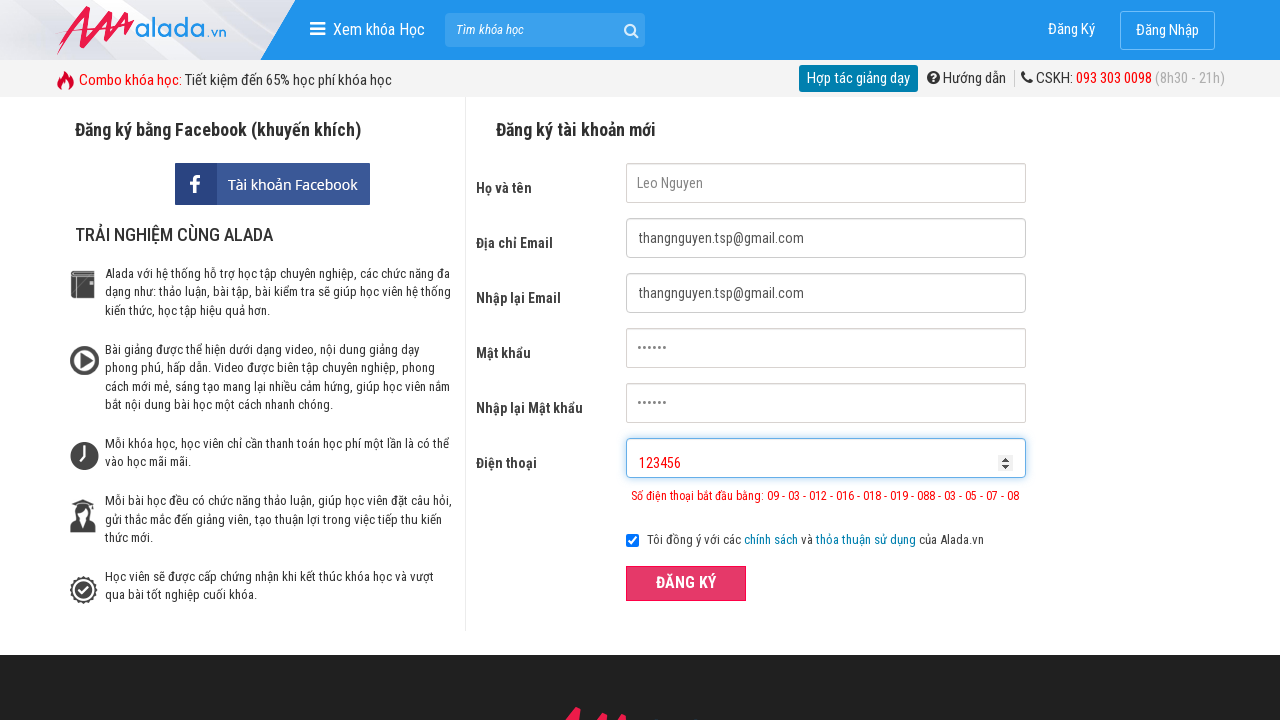

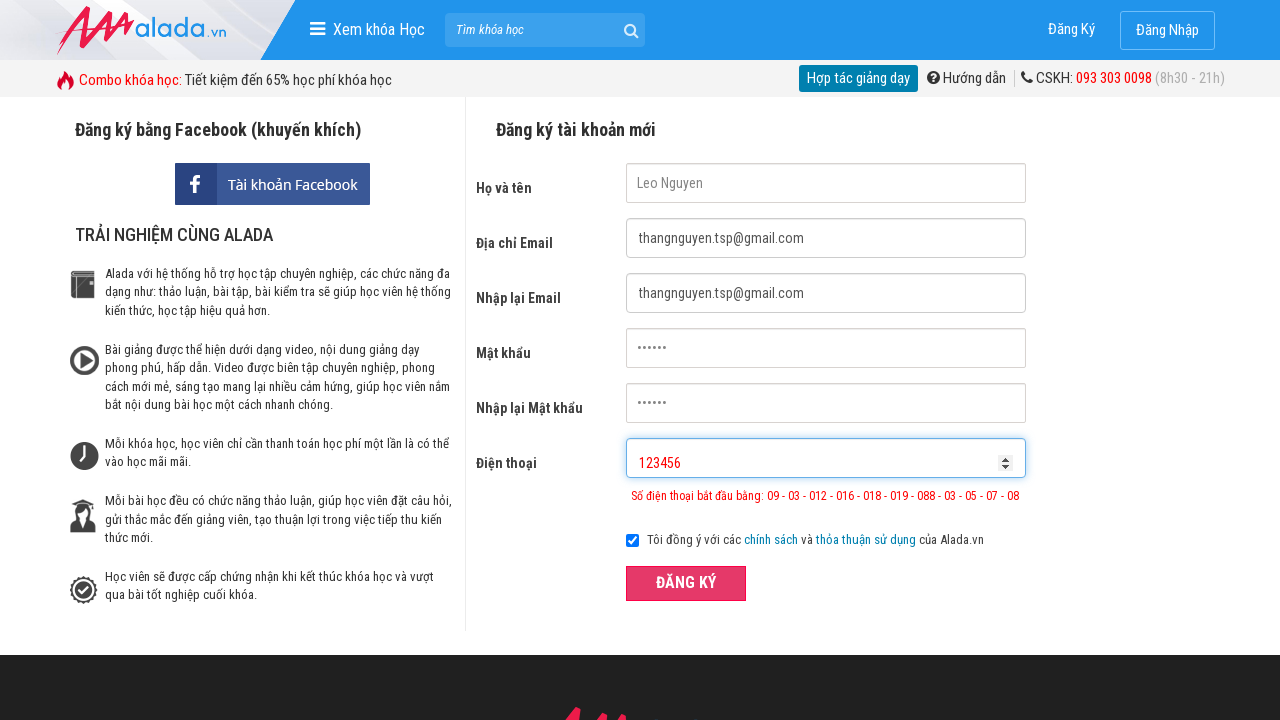